Navigates to a YouTube mobile video page and attempts to click the play button to start video playback, then waits for a period of time.

Starting URL: https://m.youtube.com/watch?v=u5j85Z7EMuM

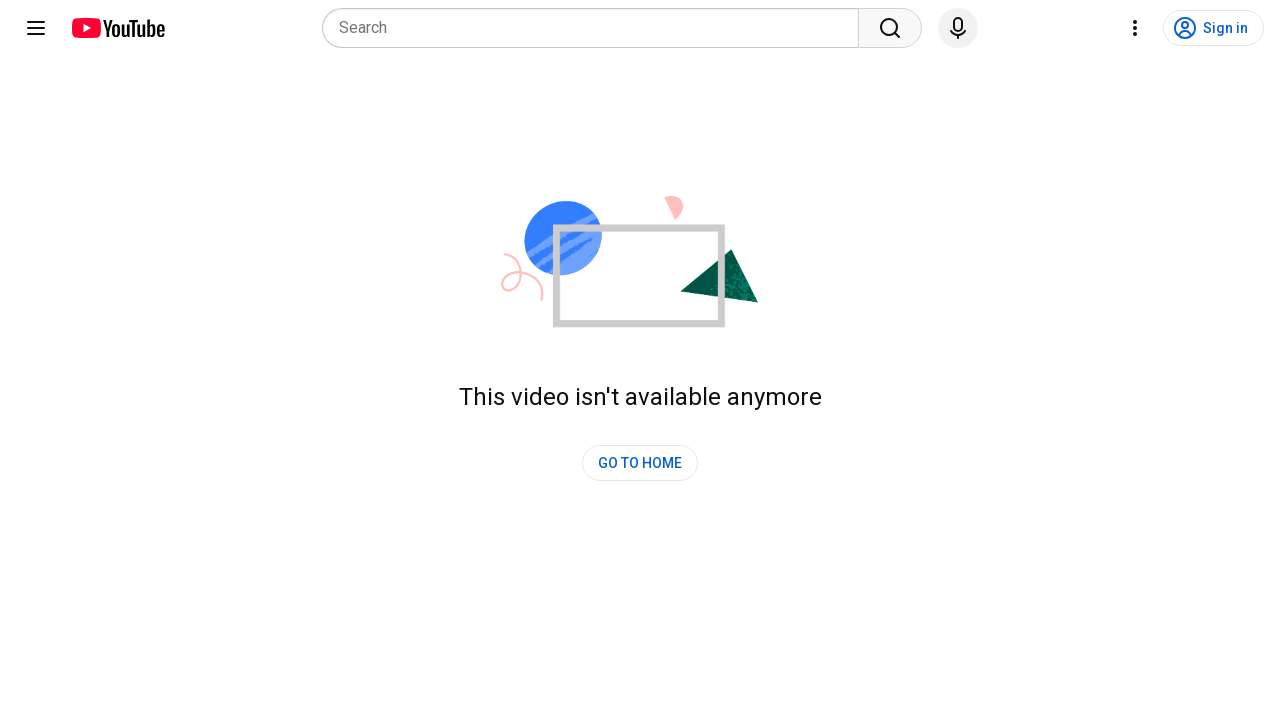

Navigated to YouTube mobile video page
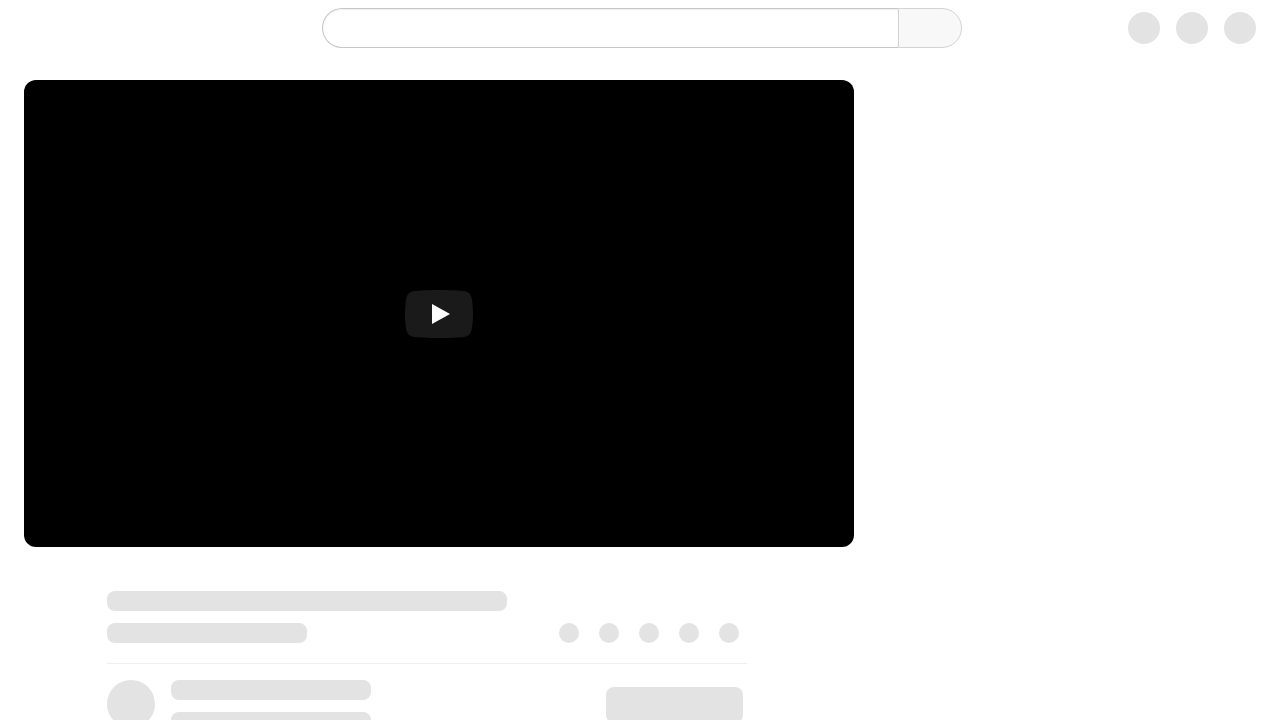

Play button not found - video may have auto-played on button[aria-label="Play"]
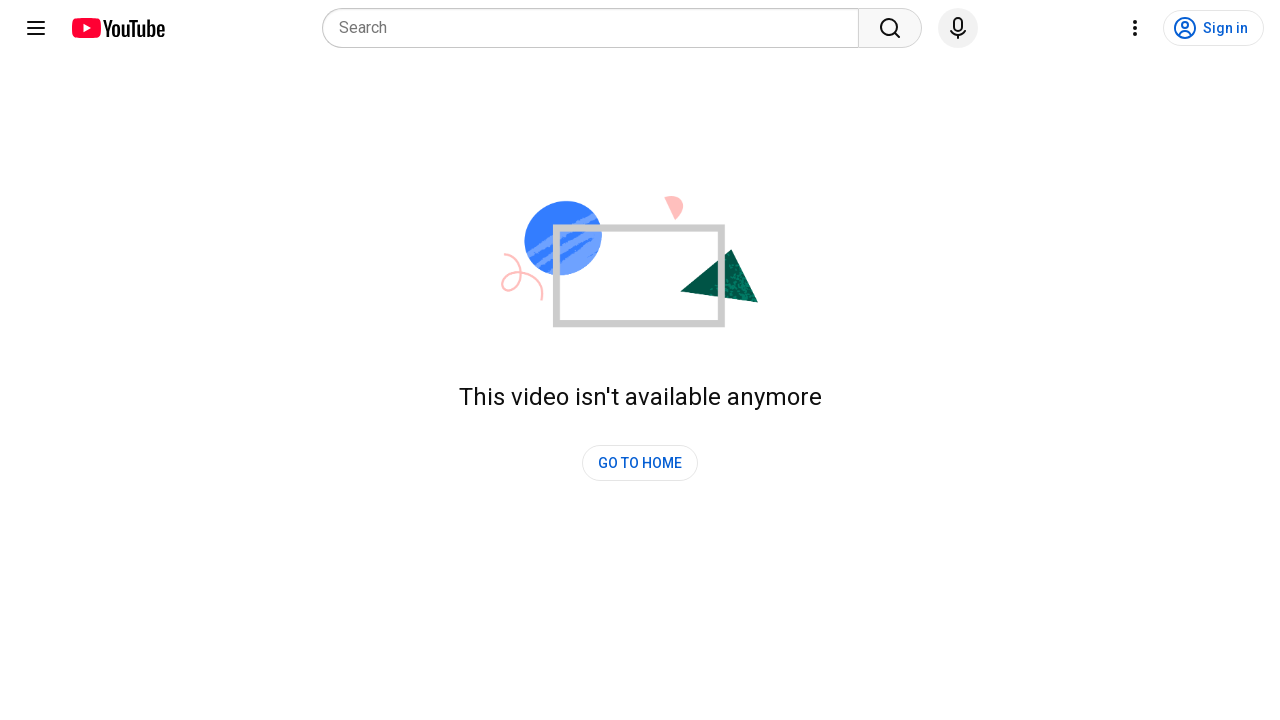

Waited 20 seconds for video playback
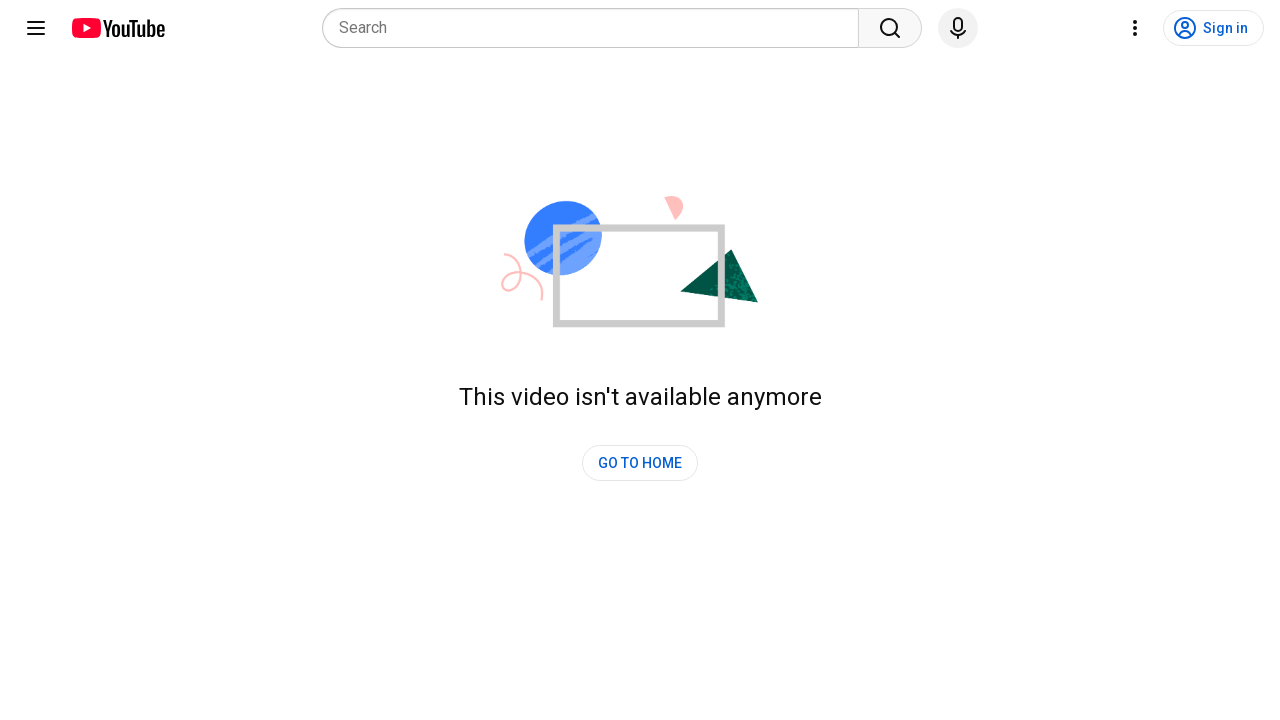

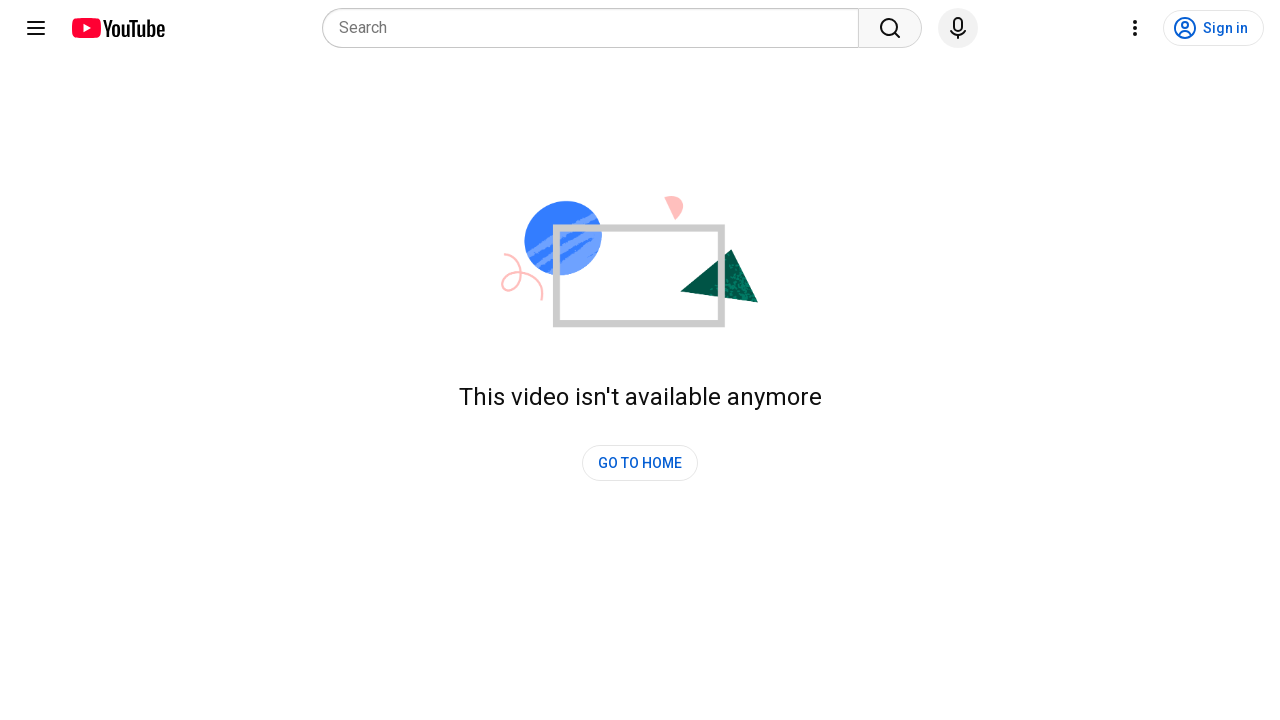